Tests radio button interactions on a W3Schools demo page by checking various radio button options using different locator strategies (by ID, by index, and by label text), then submits the form.

Starting URL: https://www.w3schools.com/tags/tryit.asp?filename=tryhtml5_input_type_radio

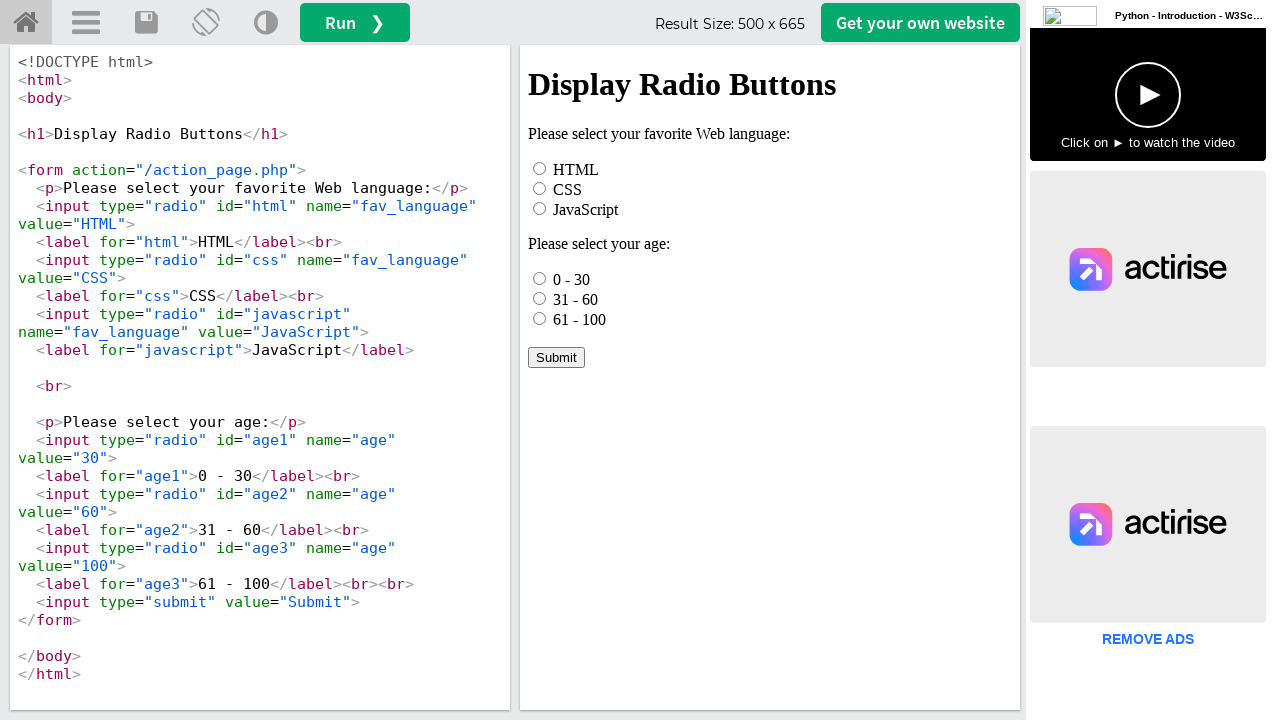

Clicked the HTML radio button by ID at (540, 168) on iframe[name="iframeResult"] >> internal:control=enter-frame >> #html
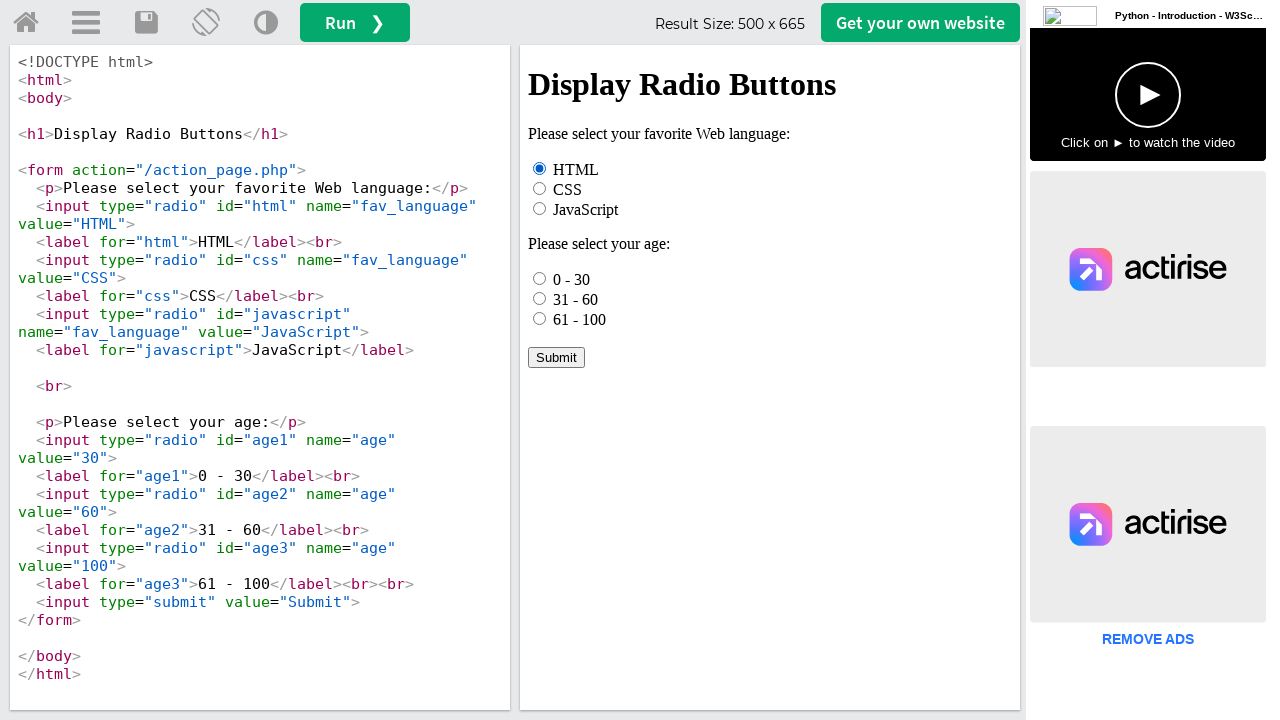

Checked the first age radio button (0 - 30) using first property at (540, 278) on iframe[name="iframeResult"] >> internal:control=enter-frame >> input[name="age"]
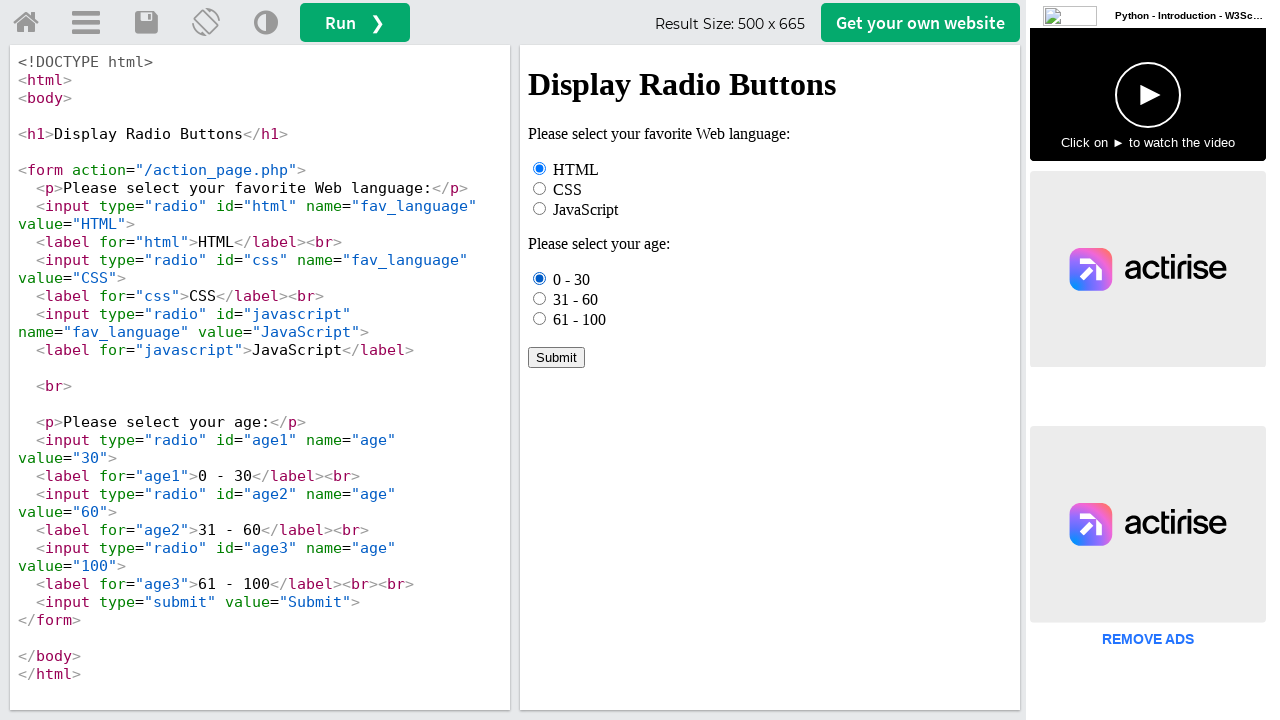

Clicked the third age radio button (61 - 100) using nth() at (540, 318) on iframe[name="iframeResult"] >> internal:control=enter-frame >> input[name="age"]
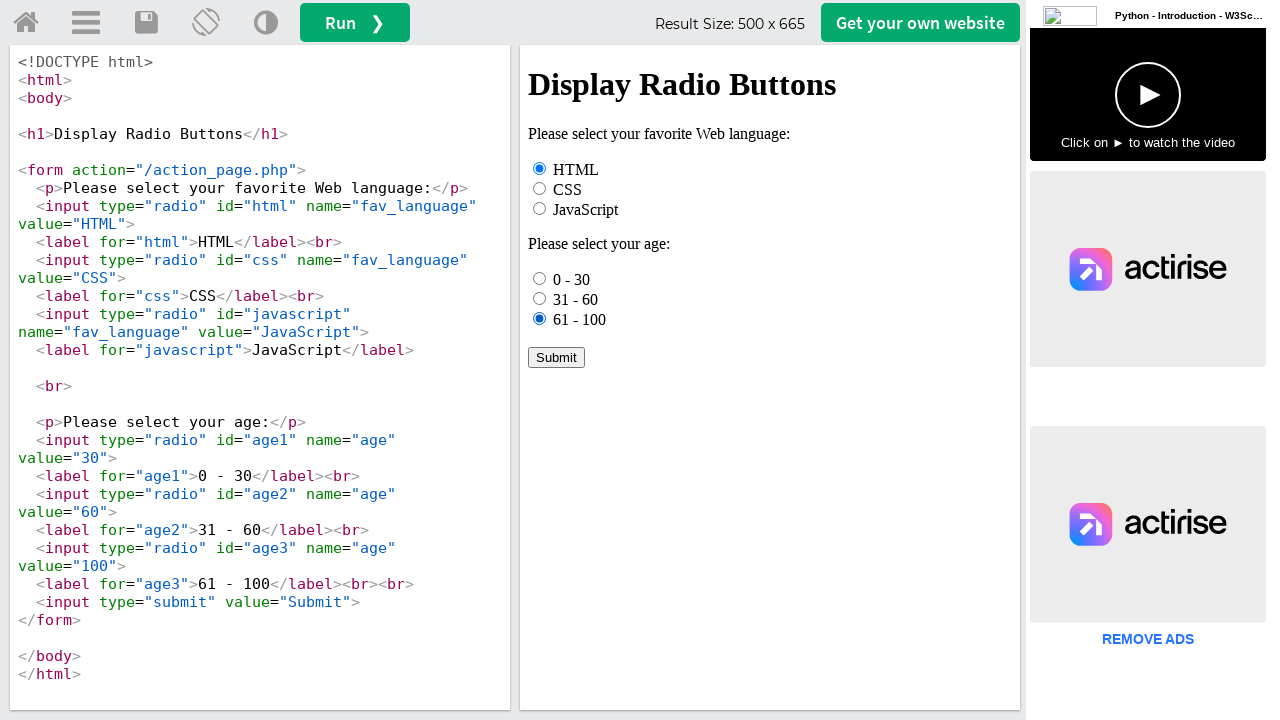

Clicked the '31 - 60' radio button by label text at (576, 299) on iframe[name="iframeResult"] >> internal:control=enter-frame >> text=31 - 60
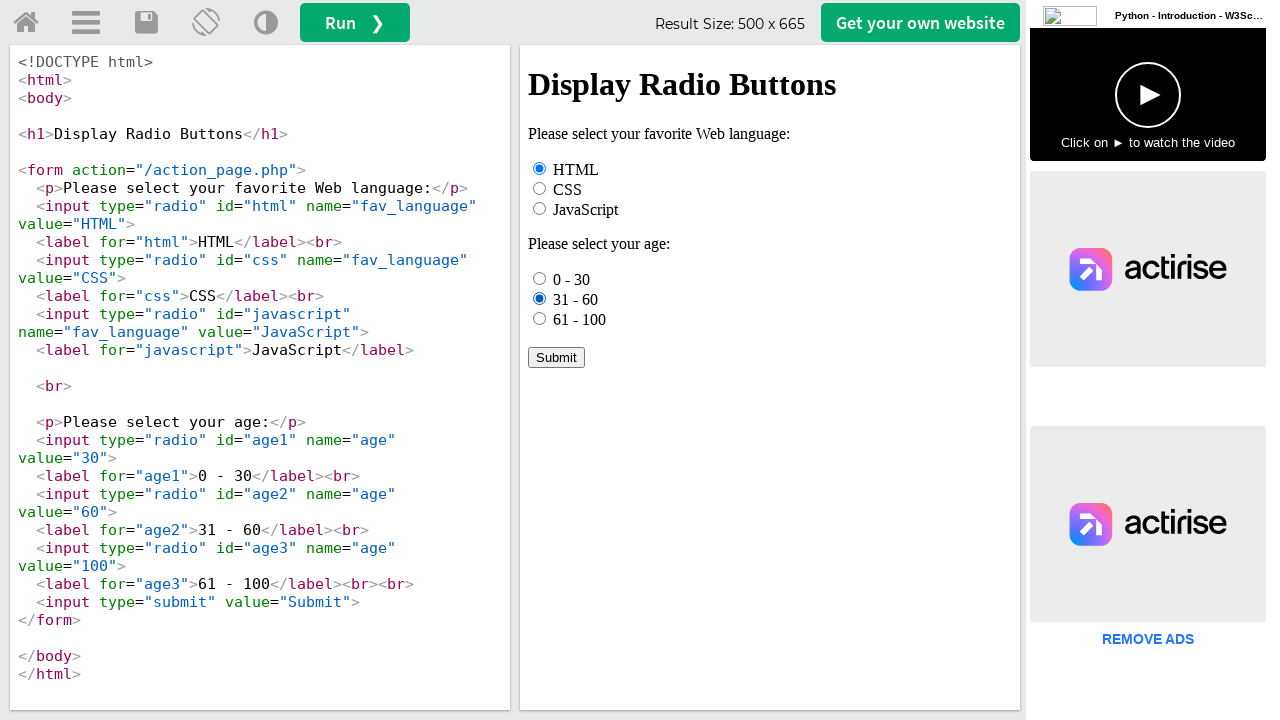

Clicked the Submit button to submit the form at (556, 357) on iframe[name="iframeResult"] >> internal:control=enter-frame >> text=Submit
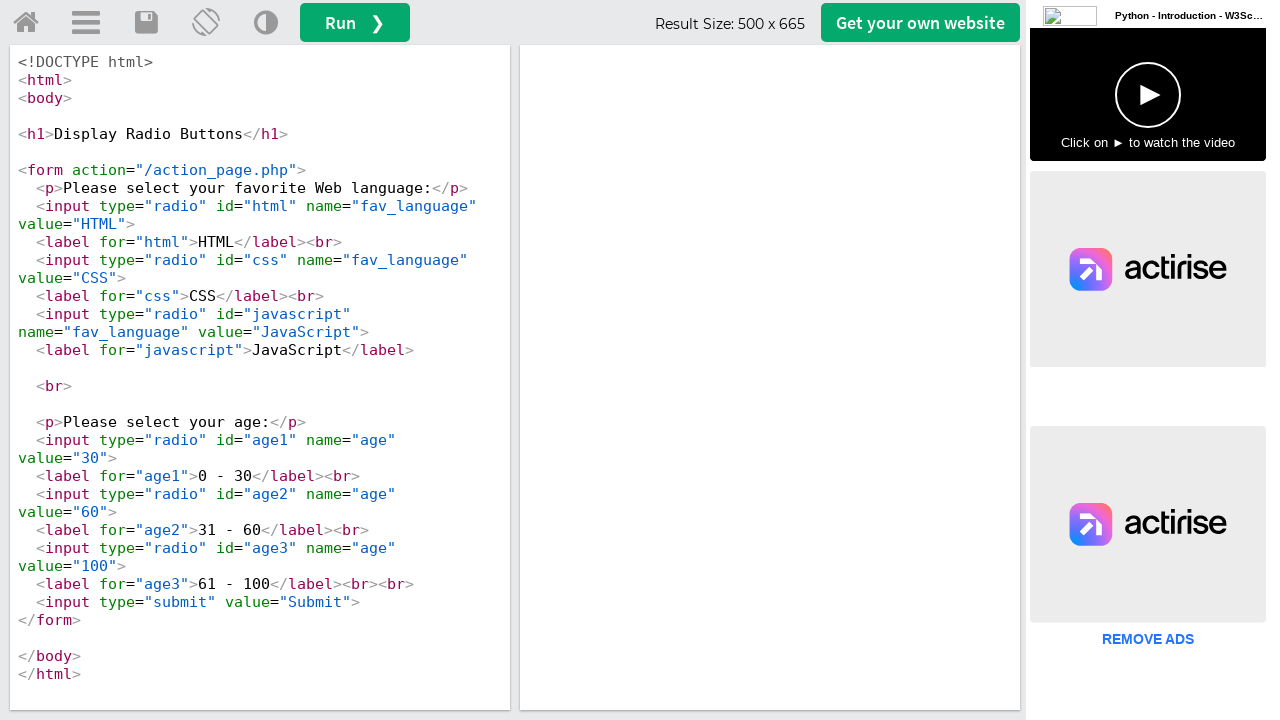

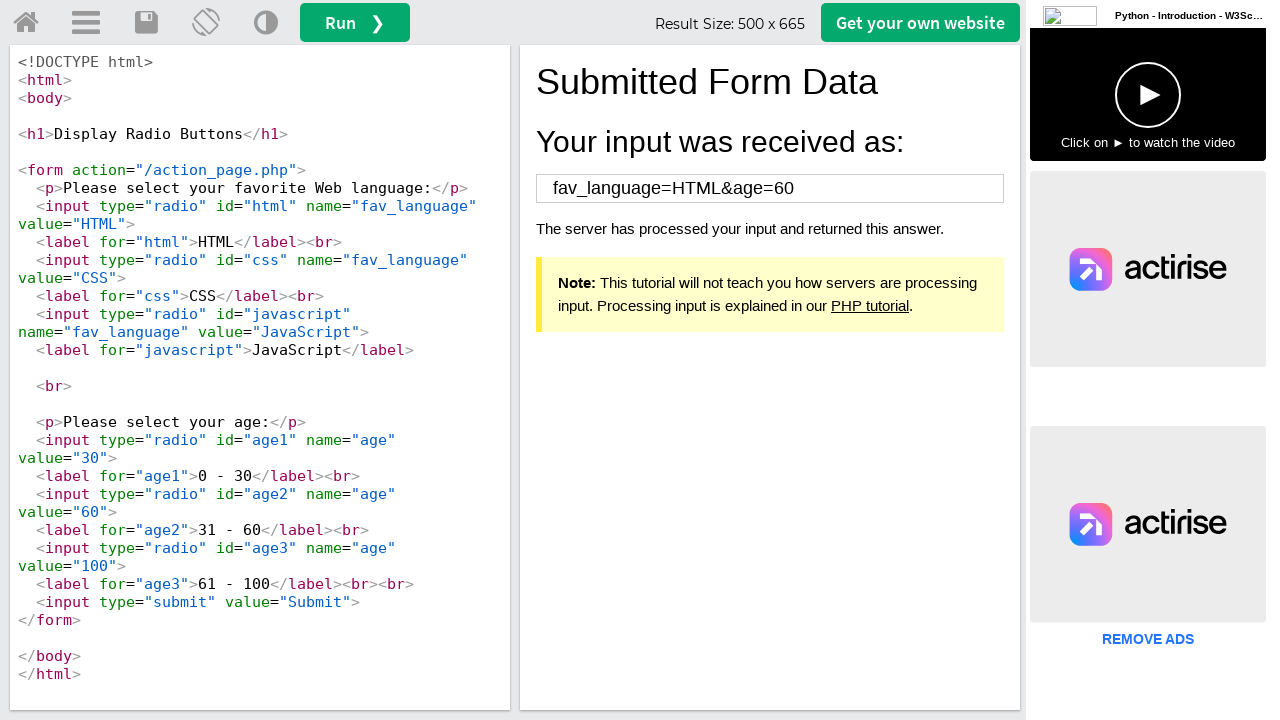